Tests that legitimate URLs on the website return 200 status codes by navigating to the home page and a legitimate subpage.

Starting URL: https://opticasuarezjaen.es/

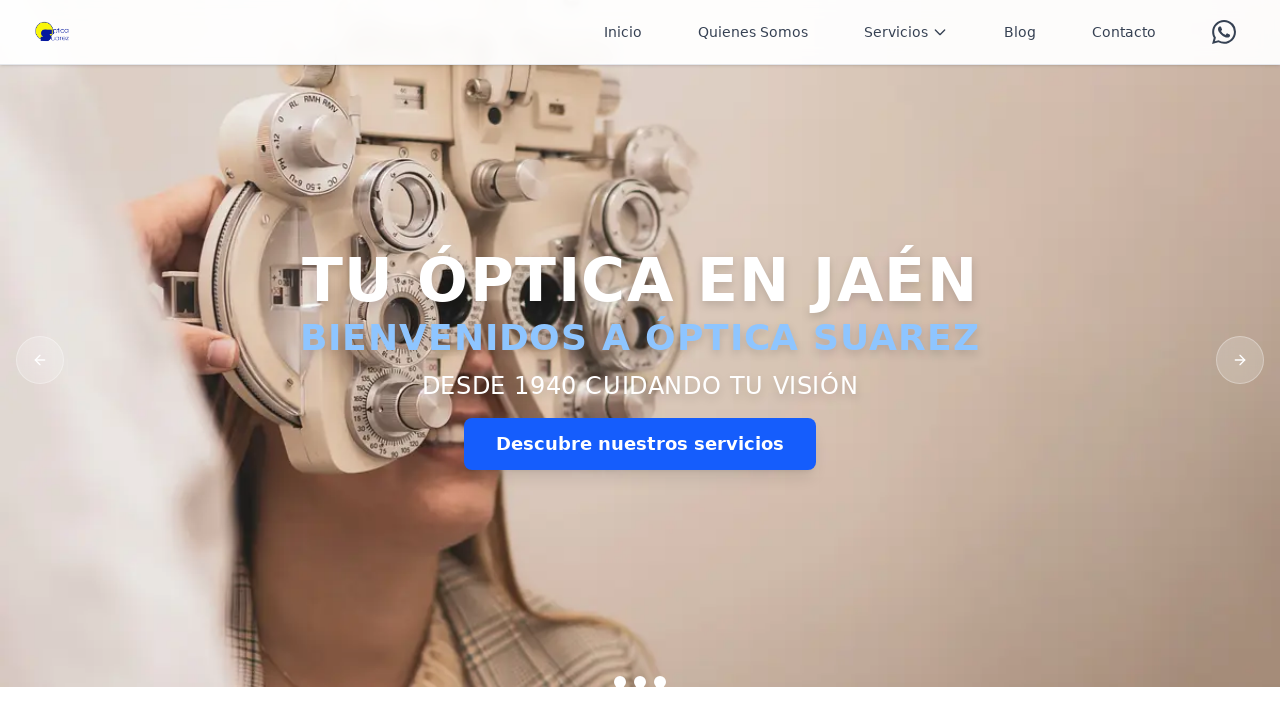

Waited for home page to fully load with networkidle state
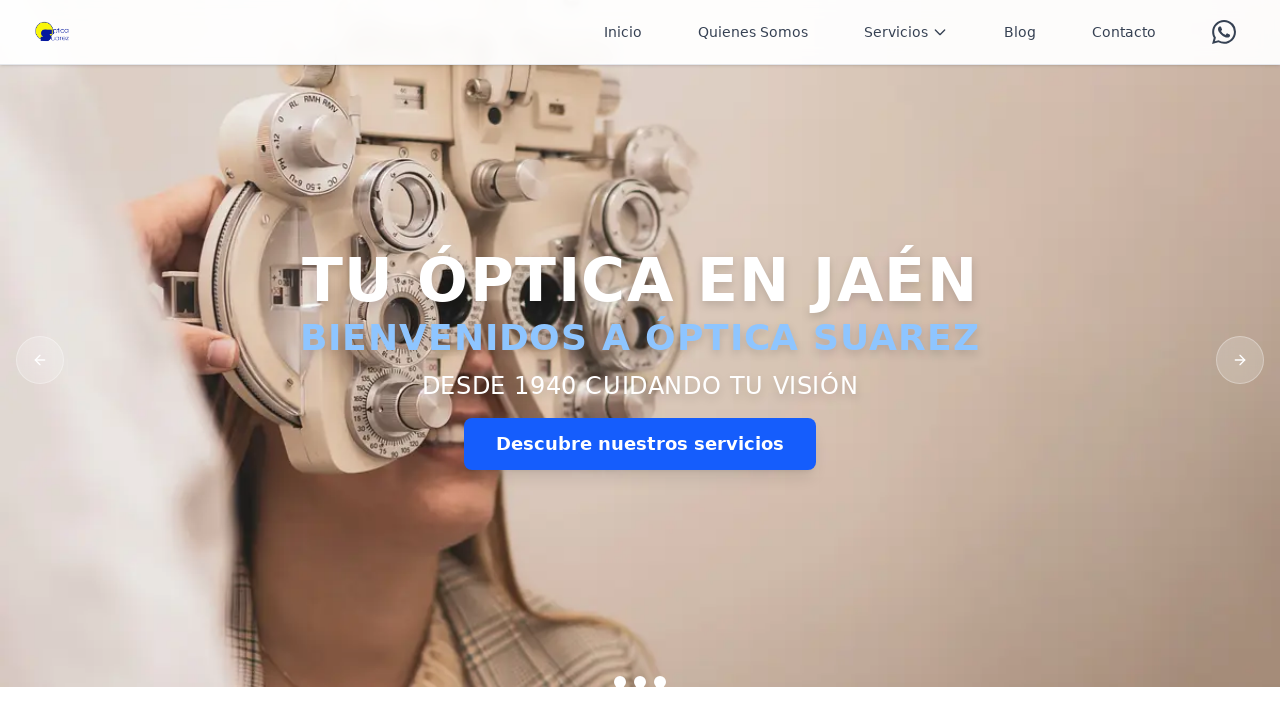

Navigated to legitimate subpage 'quienes-somos'
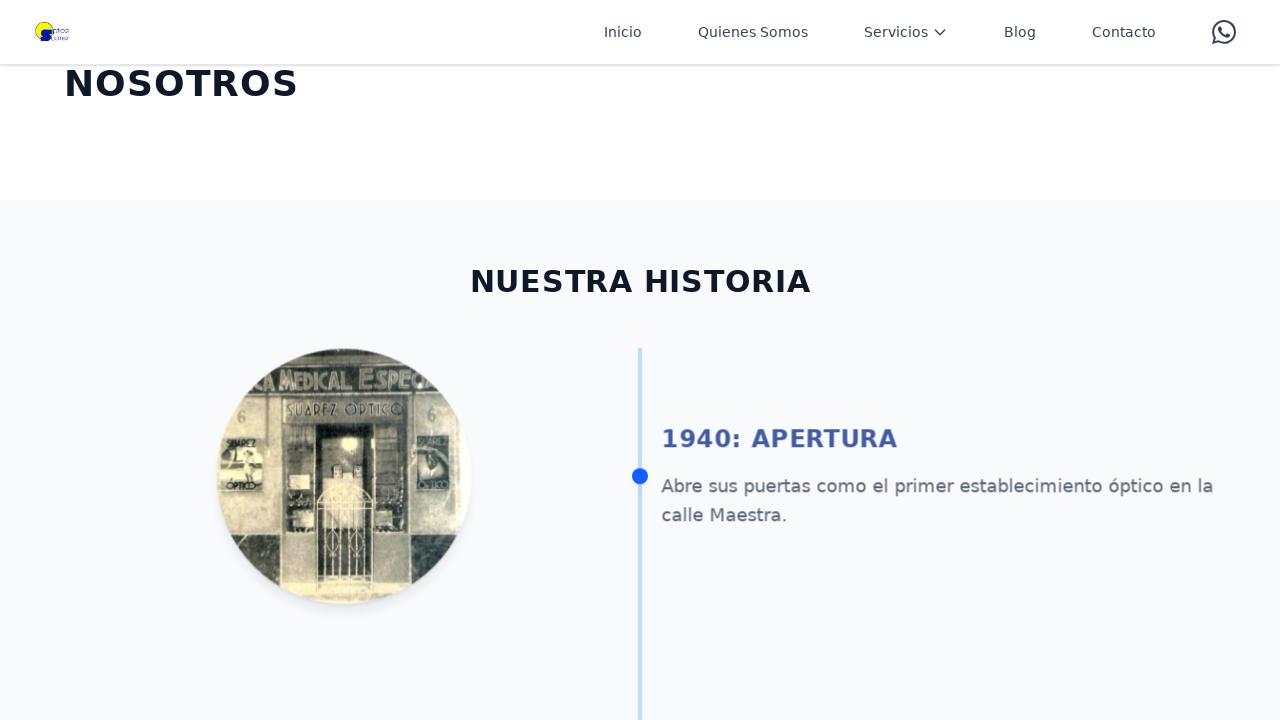

Verified that subpage returned 200 status code
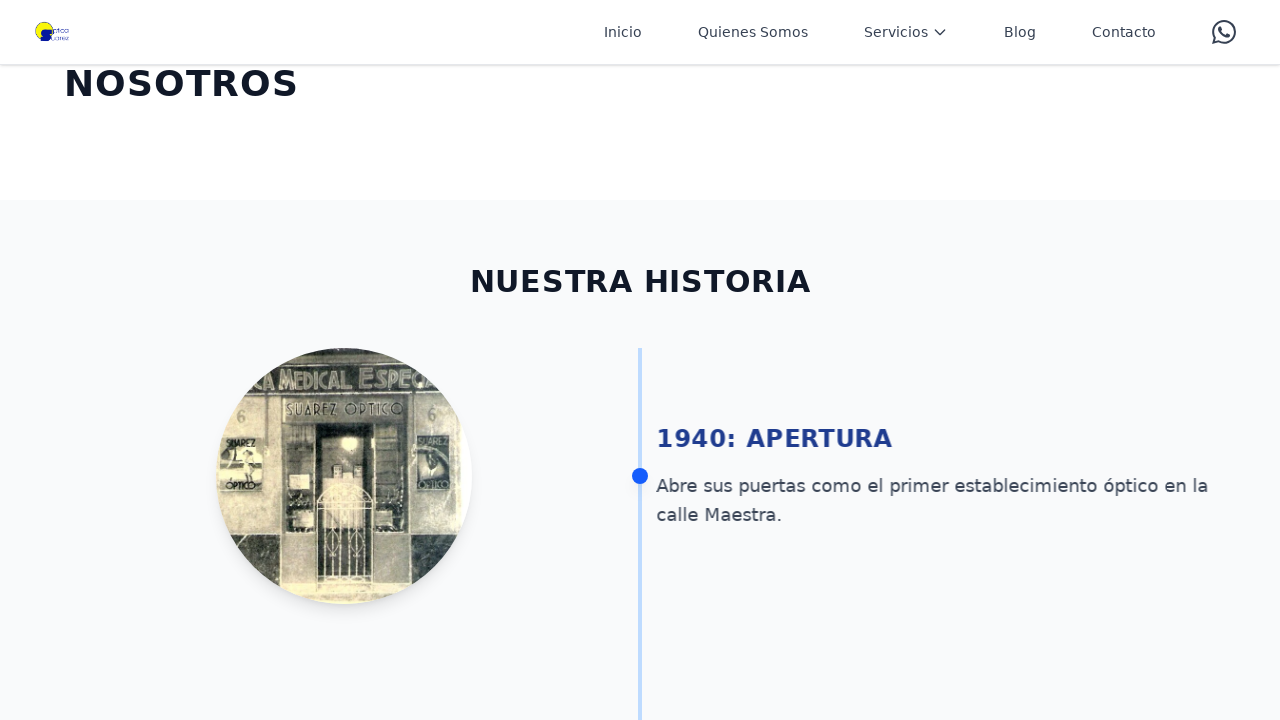

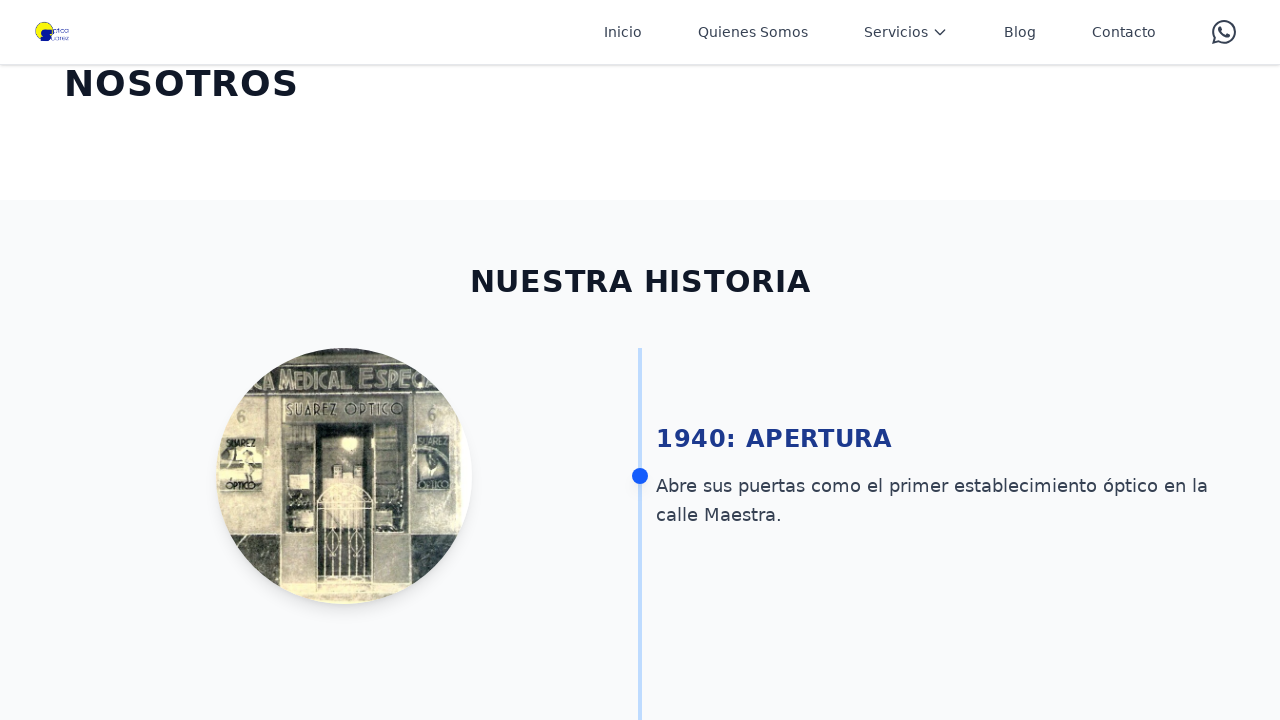